Tests the featured image gallery by clicking the full image button to display the larger image view.

Starting URL: https://data-class-jpl-space.s3.amazonaws.com/JPL_Space/index.html

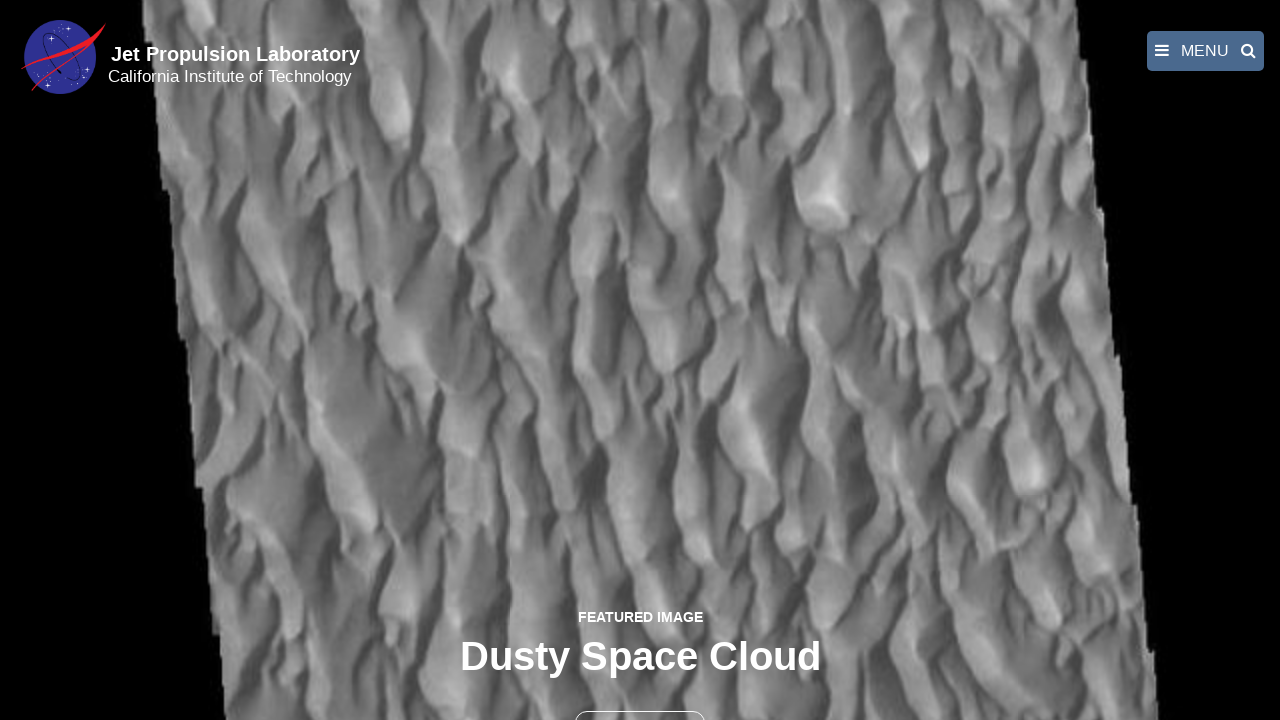

Navigated to JPL Space featured image gallery page
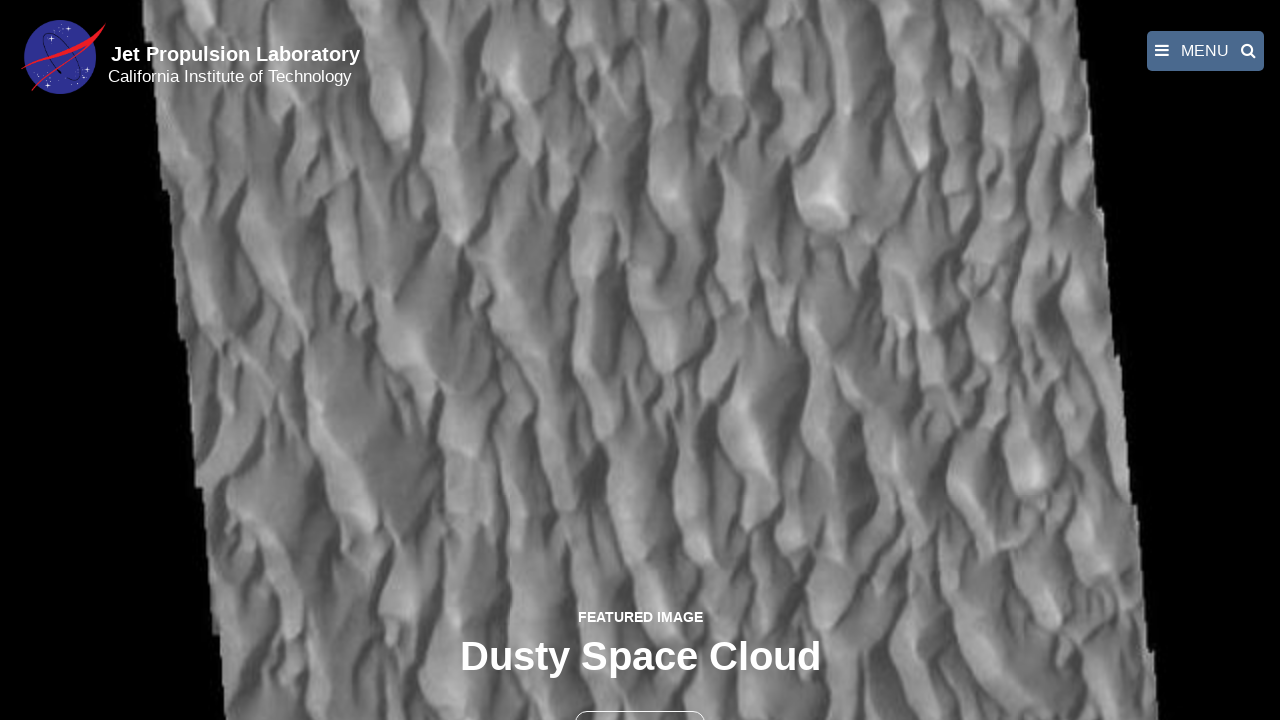

Clicked the full image button to display larger image view at (640, 699) on button >> nth=1
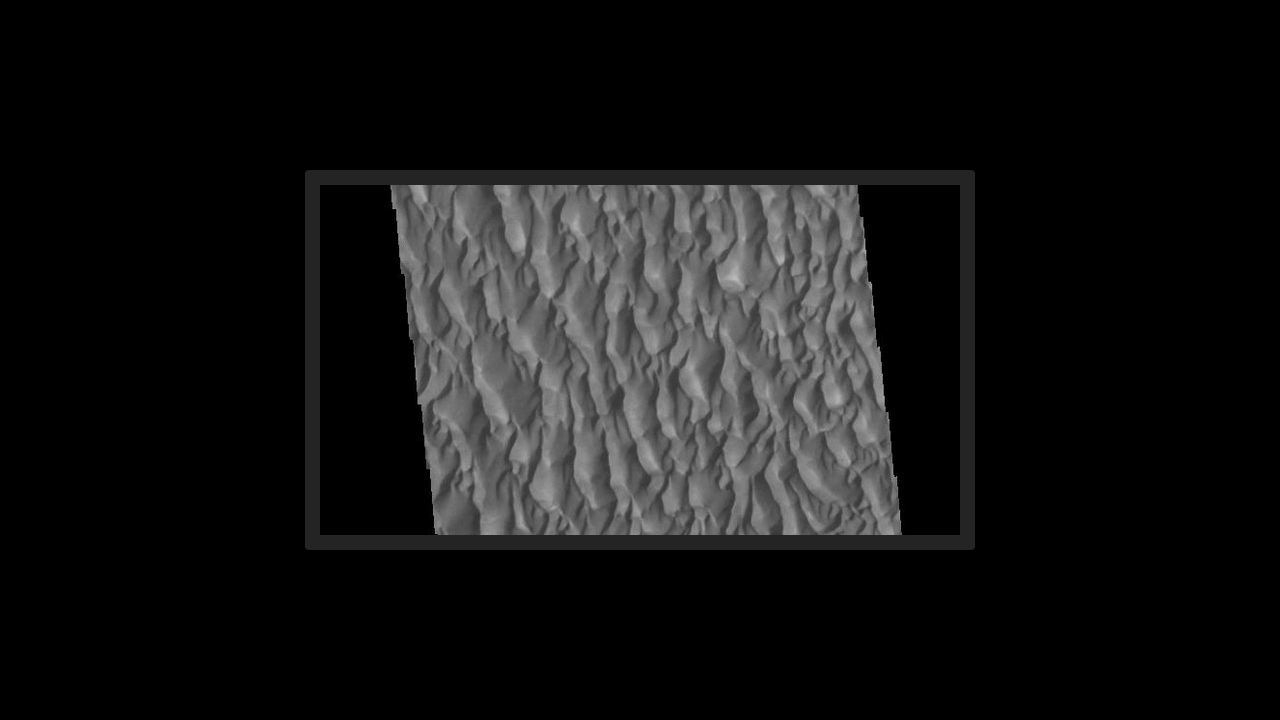

Full-size image loaded and displayed
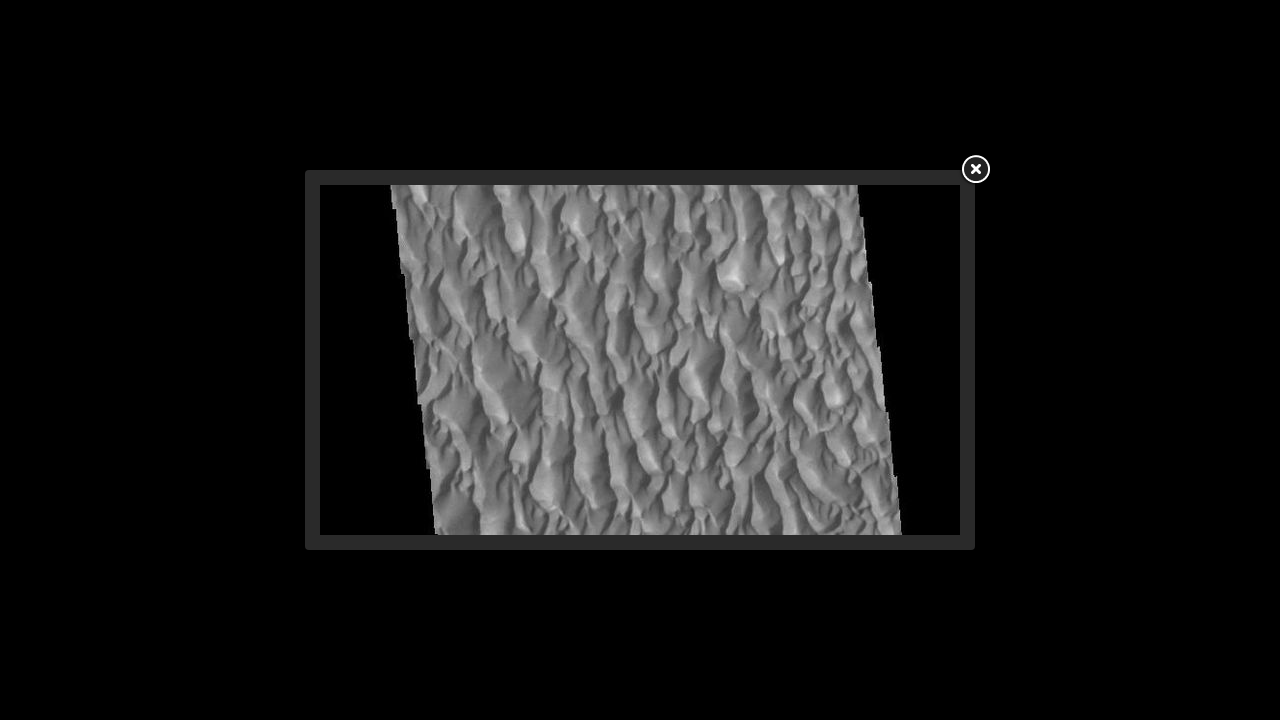

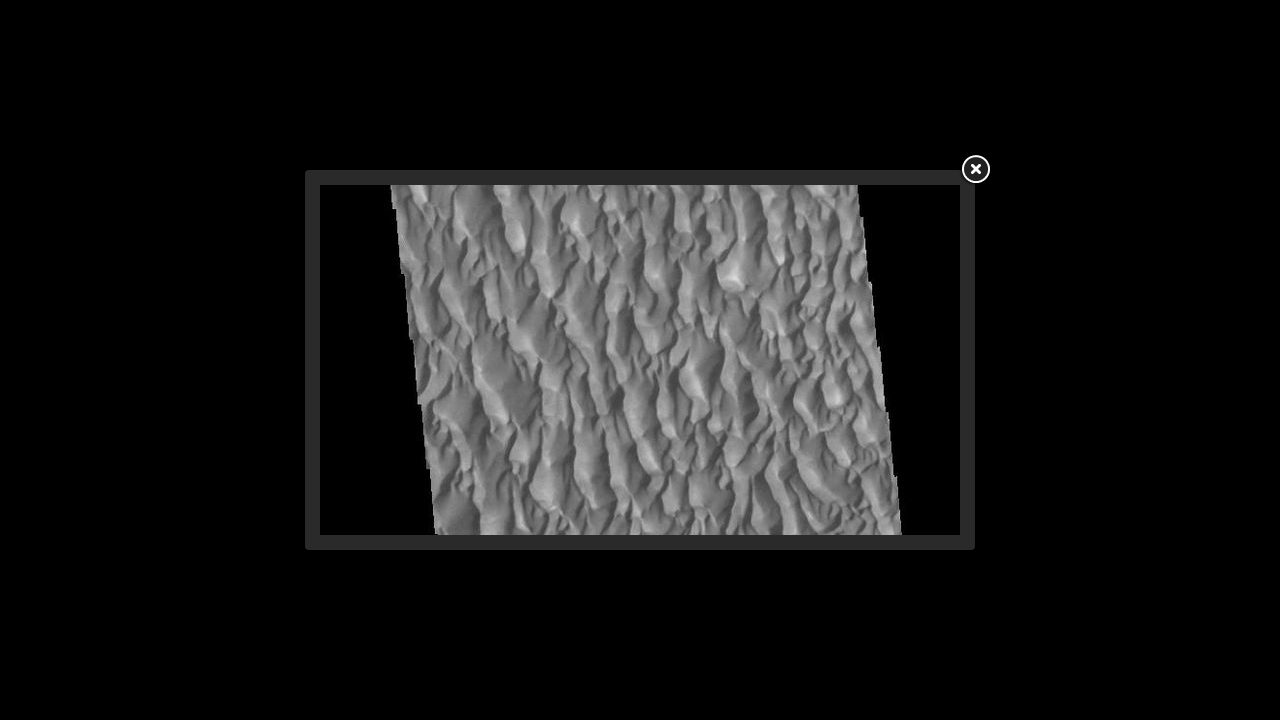